Validates that the main heading on the portfolio page contains the expected text "Hi, I'm Aden."

Starting URL: https://adentran.vercel.app/

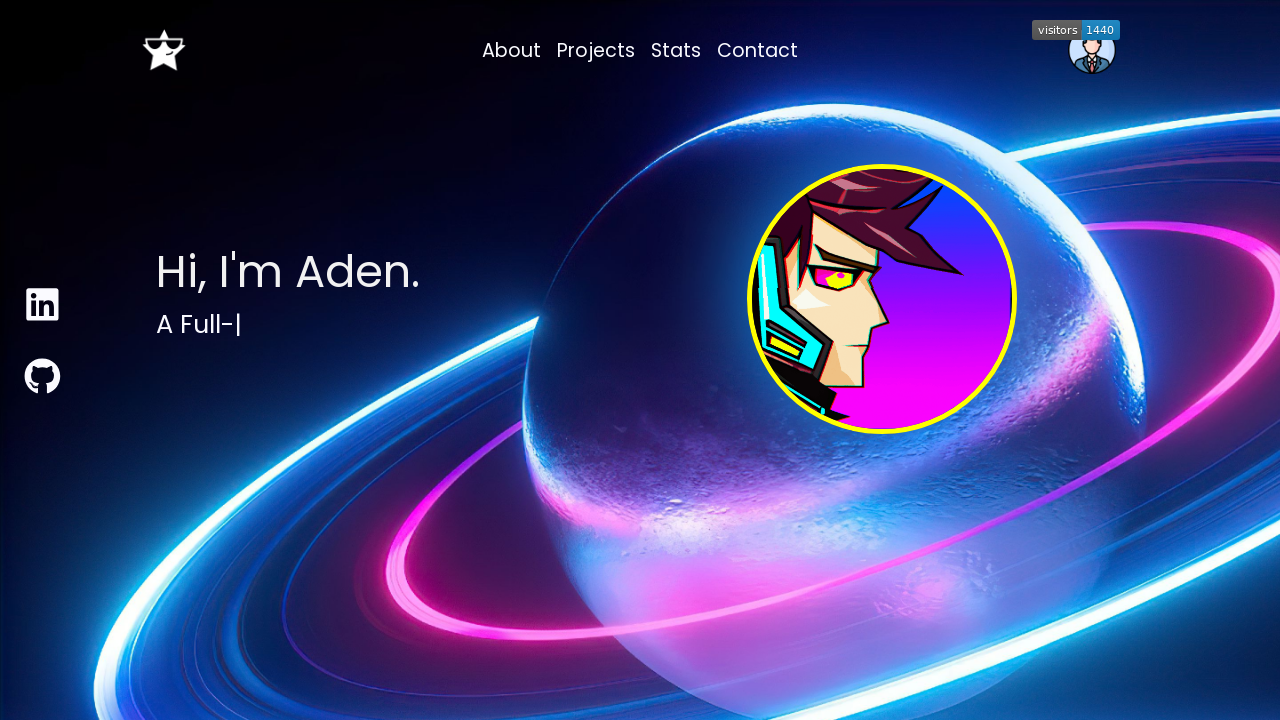

Waited for main heading to be visible
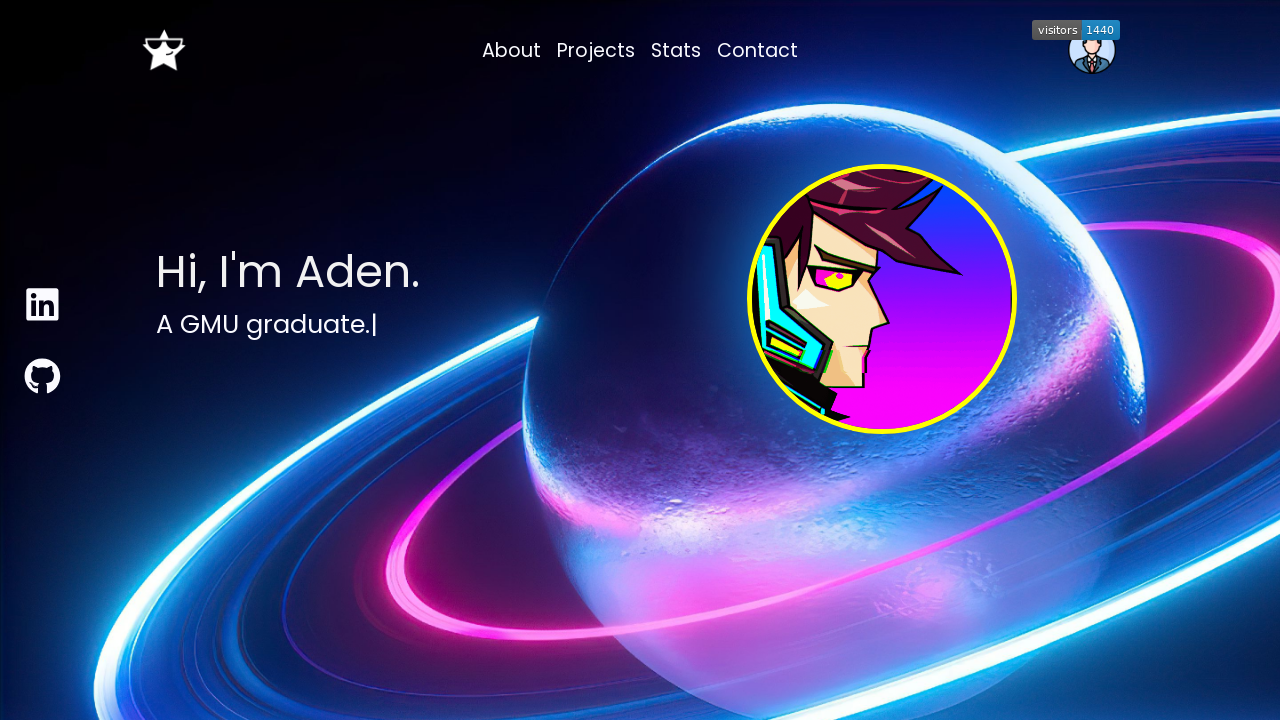

Retrieved text content from main heading: Hi, I'm Aden.
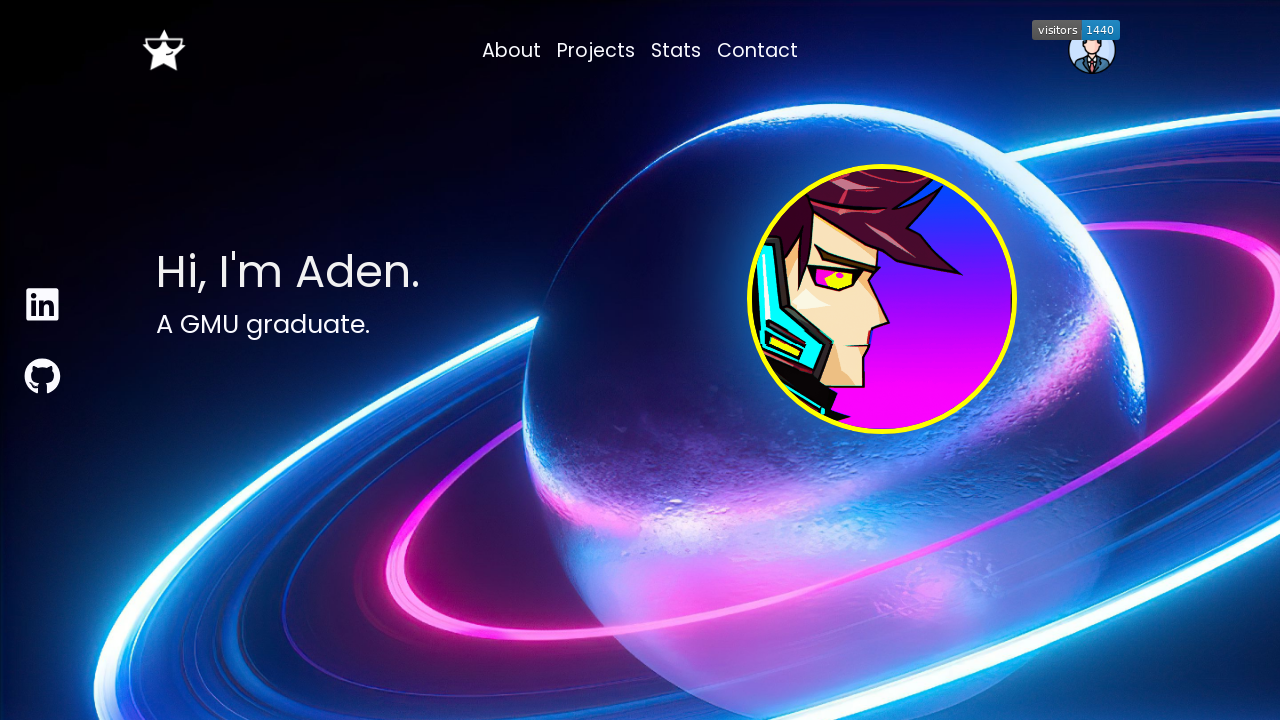

Verified main heading contains expected text: Hi, I'm Aden.
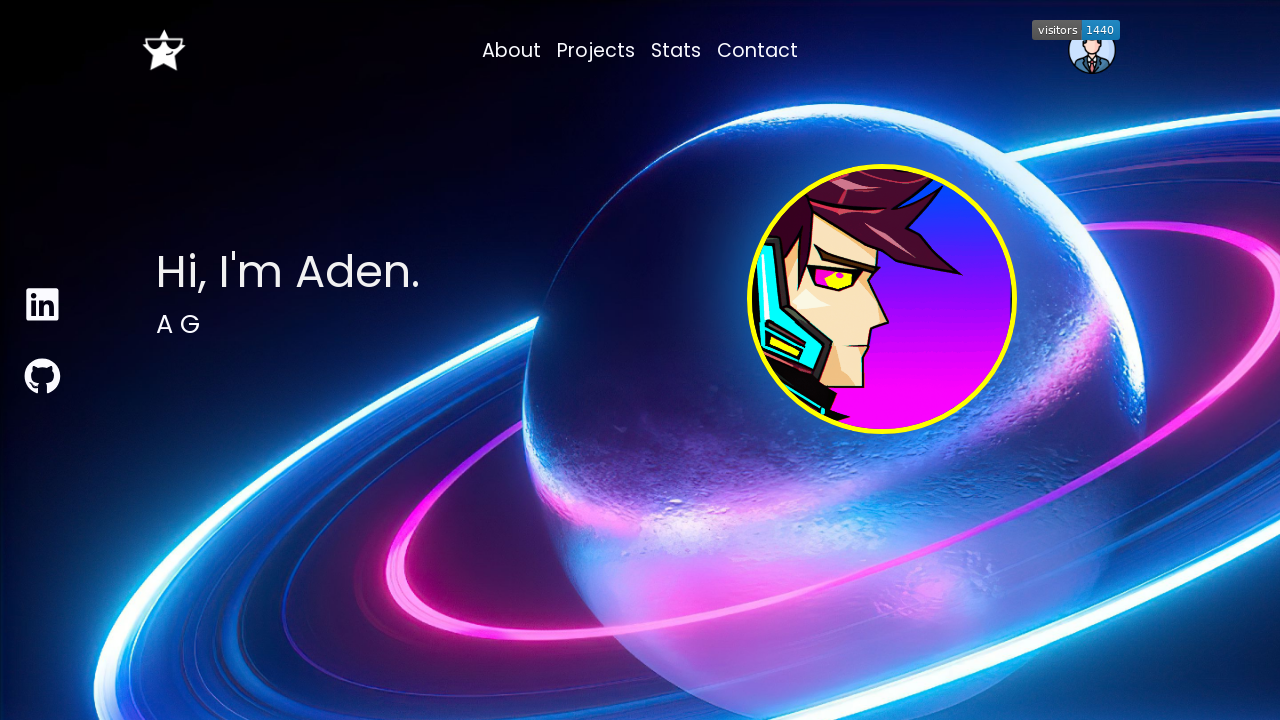

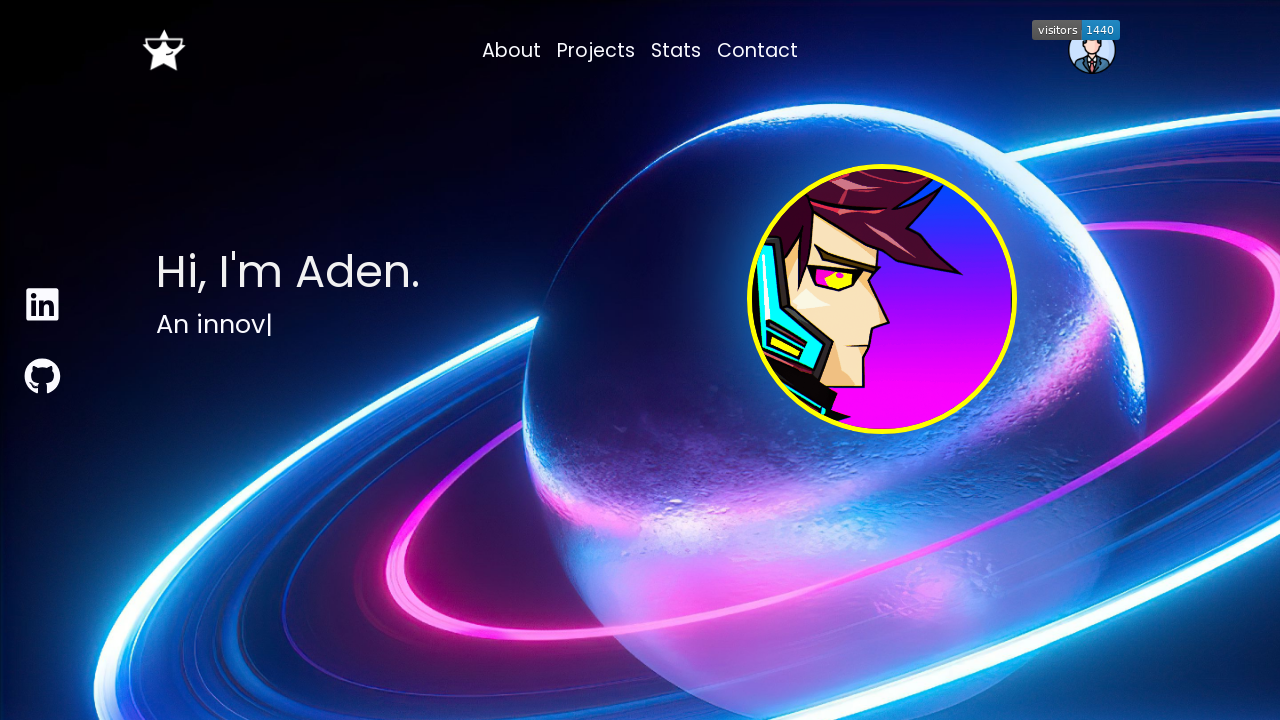